Tests sorting the Email column in ascending order by clicking the column header and verifying the email addresses are sorted alphabetically

Starting URL: http://the-internet.herokuapp.com/tables

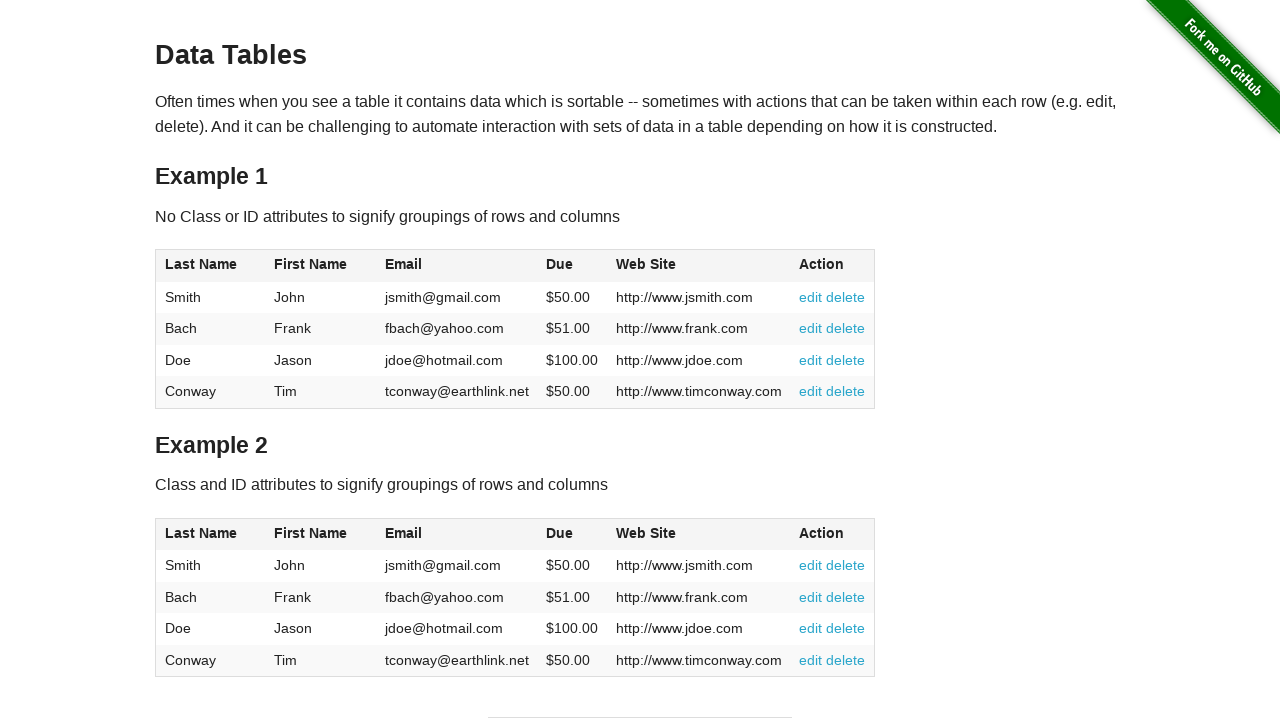

Clicked Email column header to sort ascending at (457, 266) on #table1 thead tr th:nth-of-type(3)
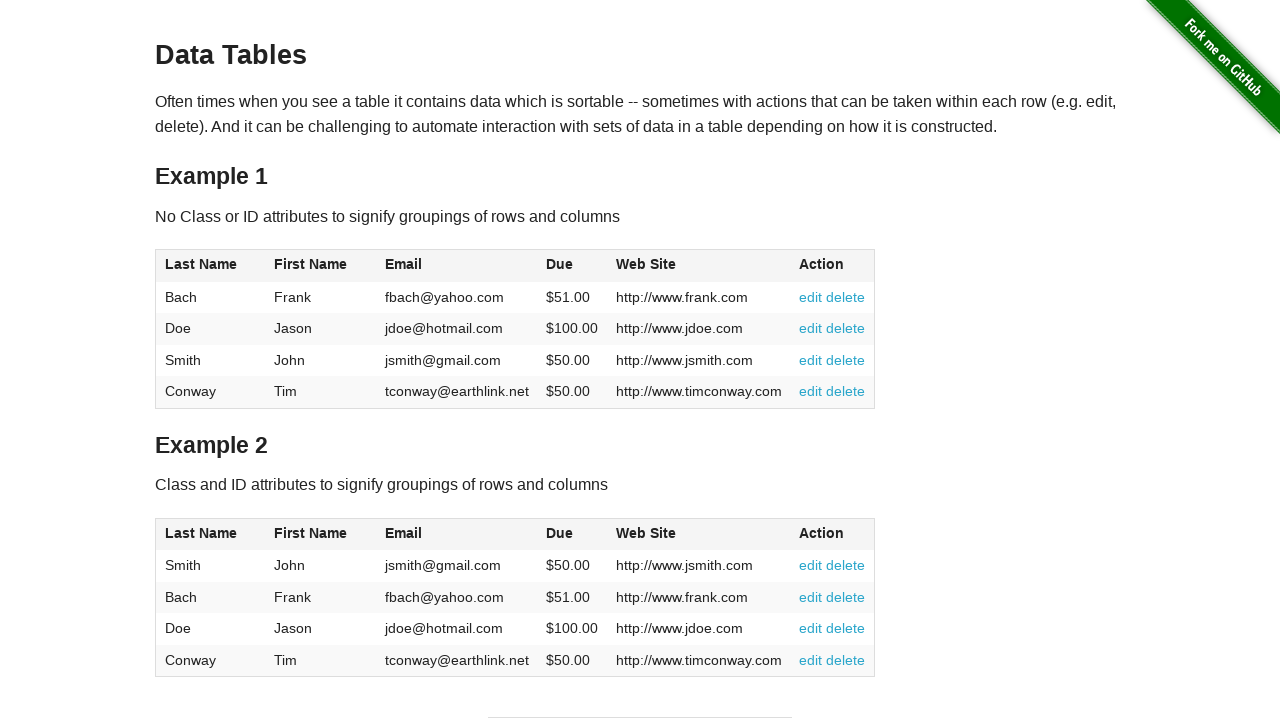

Table updated after sorting by Email column
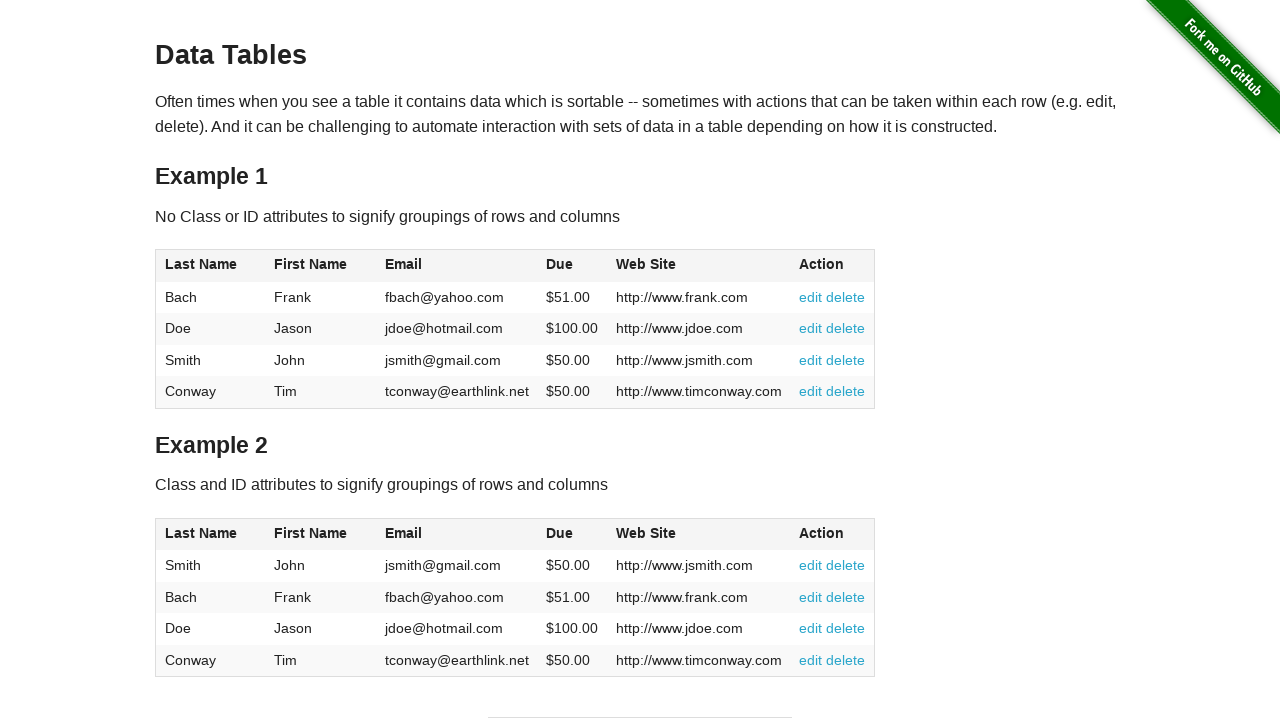

Retrieved all email values from the table
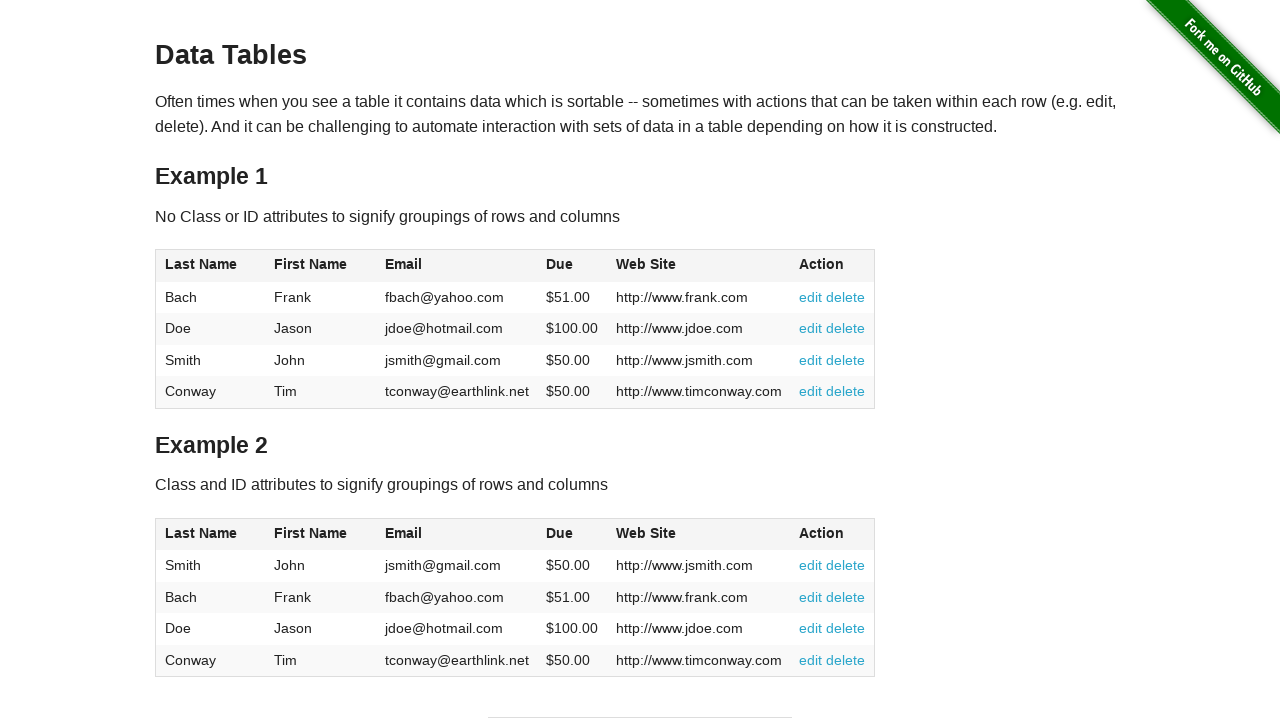

Extracted 4 email addresses from table cells
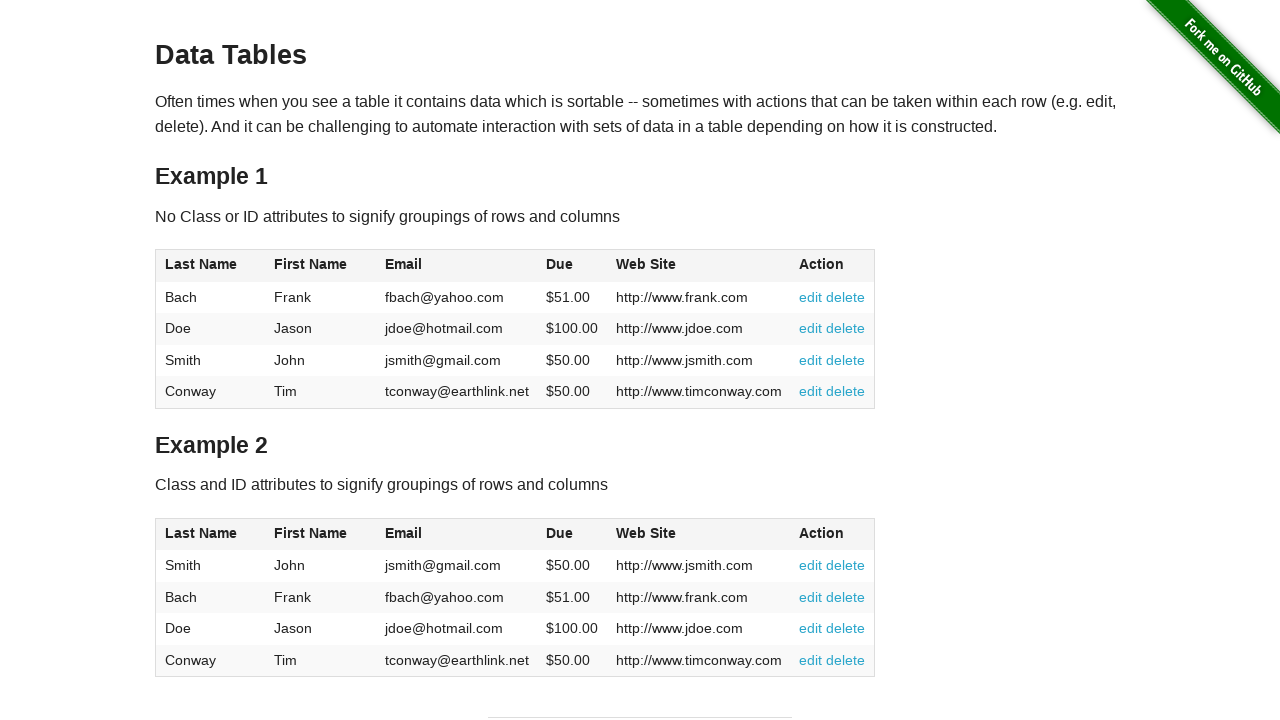

Verified email 1 'fbach@yahoo.com' is <= email 2 'jdoe@hotmail.com'
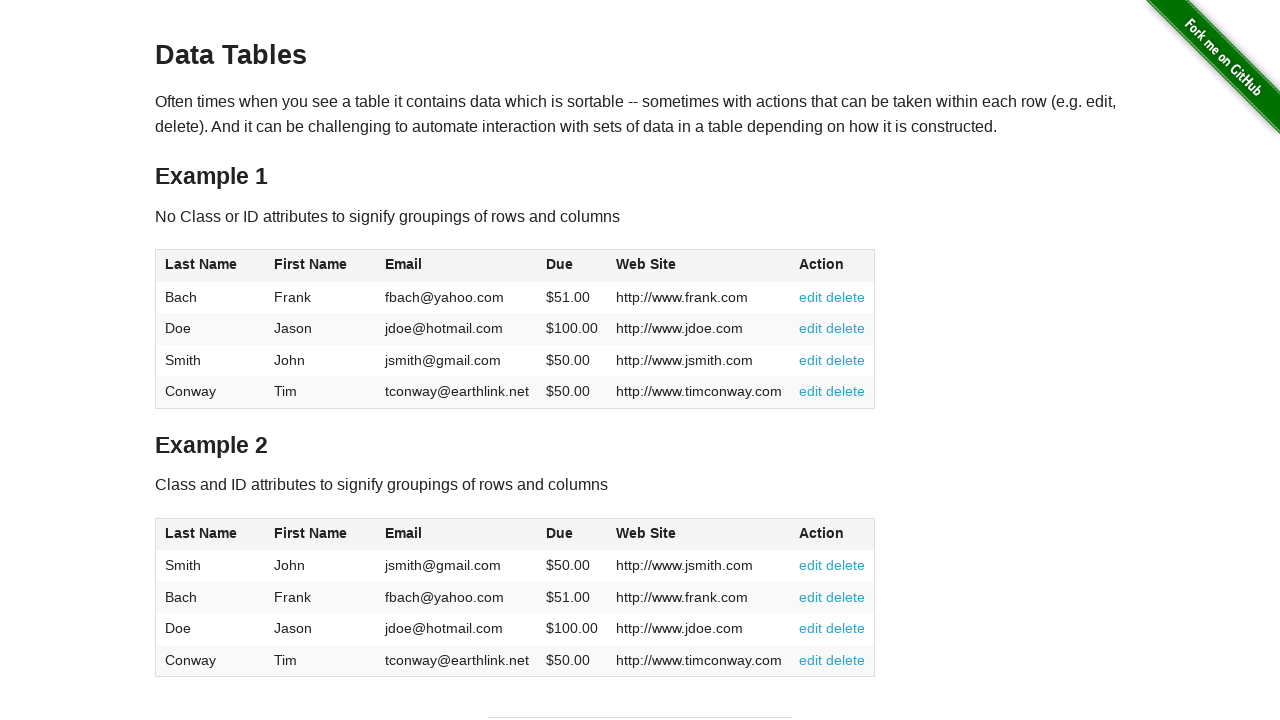

Verified email 2 'jdoe@hotmail.com' is <= email 3 'jsmith@gmail.com'
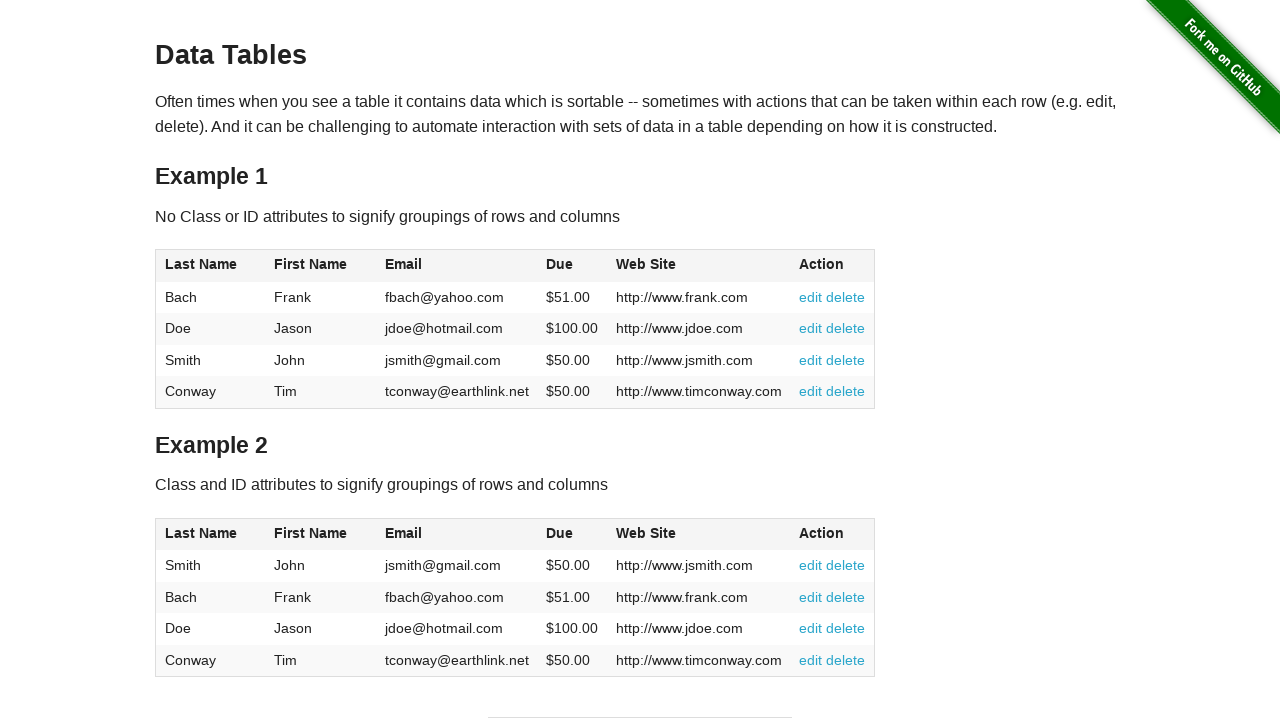

Verified email 3 'jsmith@gmail.com' is <= email 4 'tconway@earthlink.net'
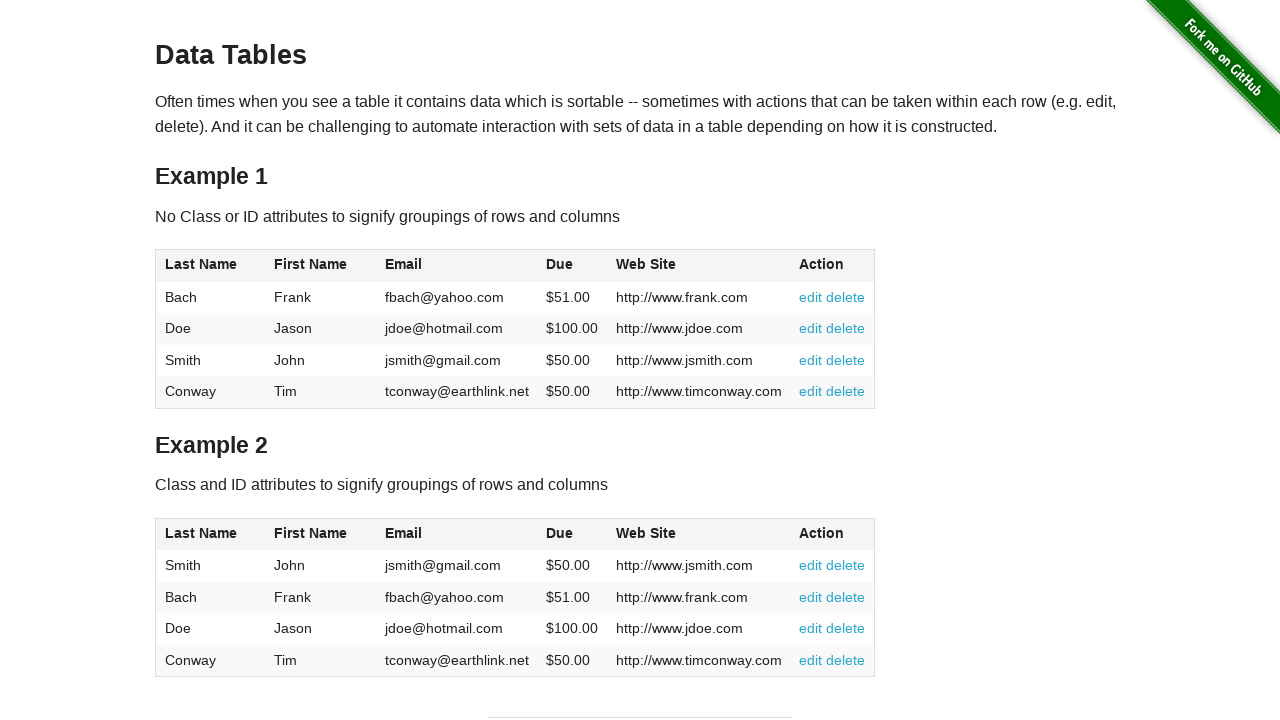

All email addresses verified to be sorted in ascending alphabetical order
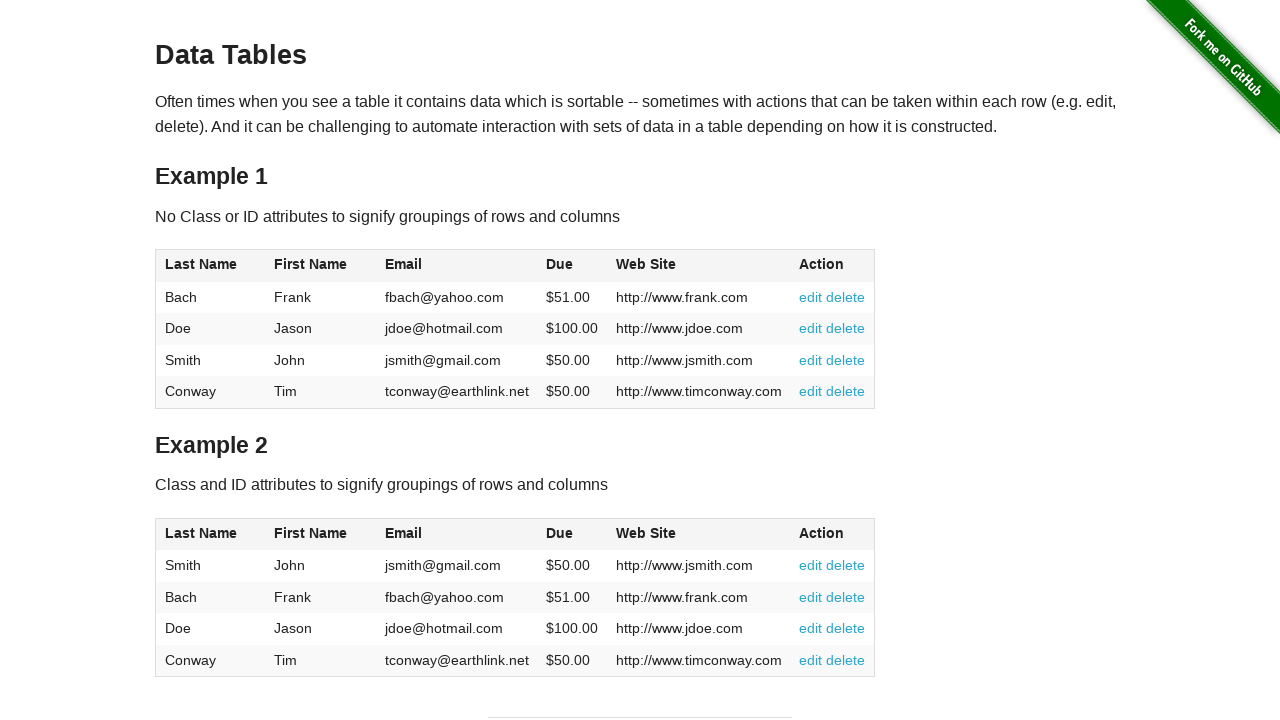

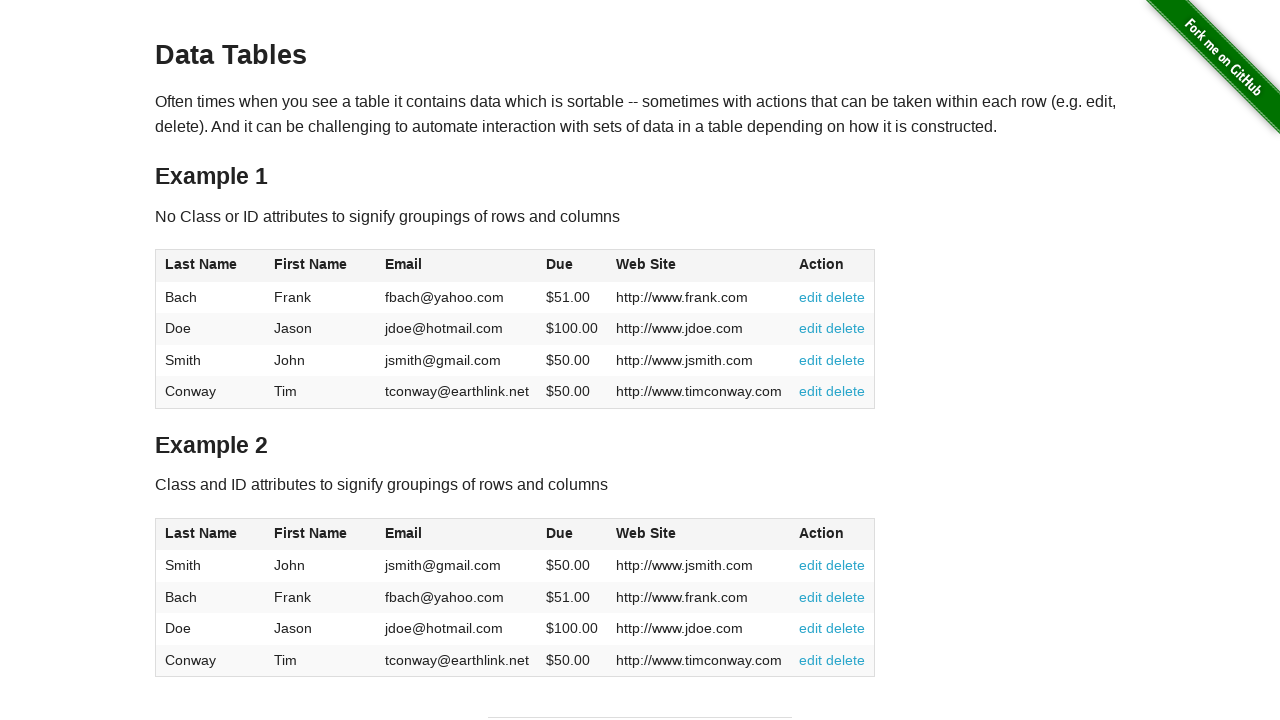